Tests add/remove elements functionality by clicking the "Add Element" button 3 times to create delete buttons, then verifies the delete buttons are present using various selectors

Starting URL: http://the-internet.herokuapp.com/add_remove_elements/

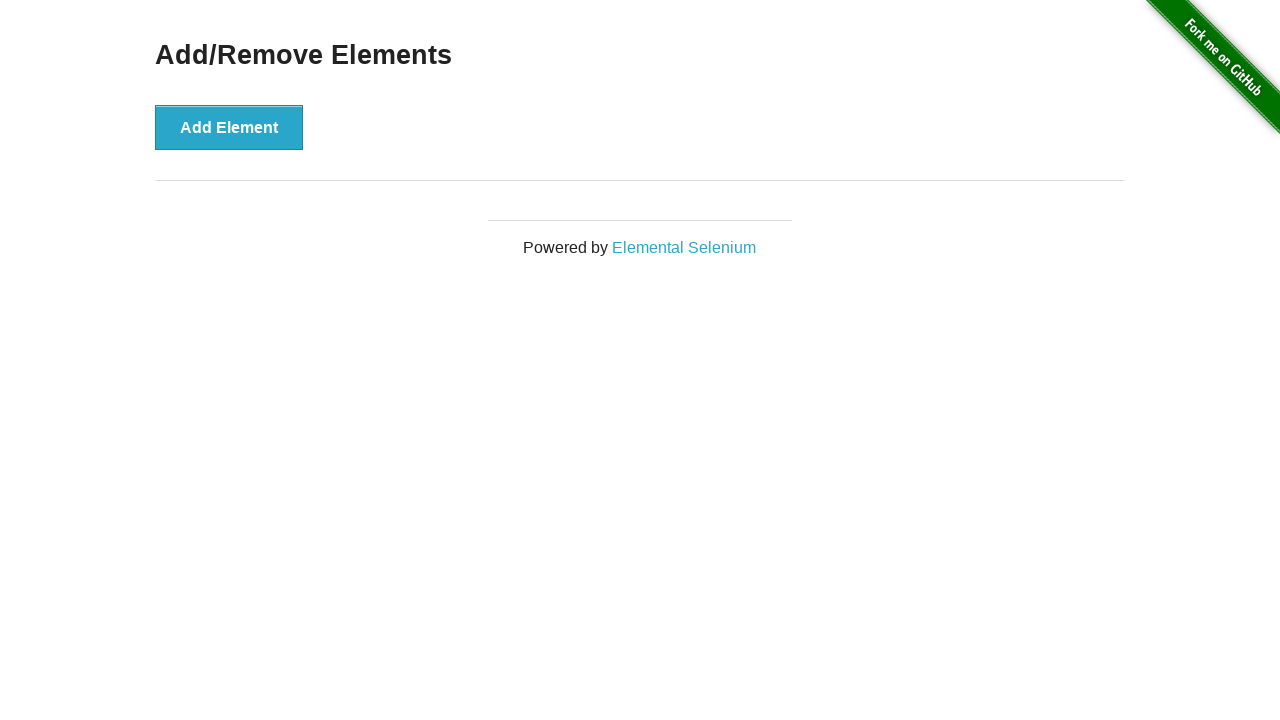

Clicked 'Add Element' button (iteration 1 of 3) at (229, 127) on xpath=//button[@onclick='addElement()']
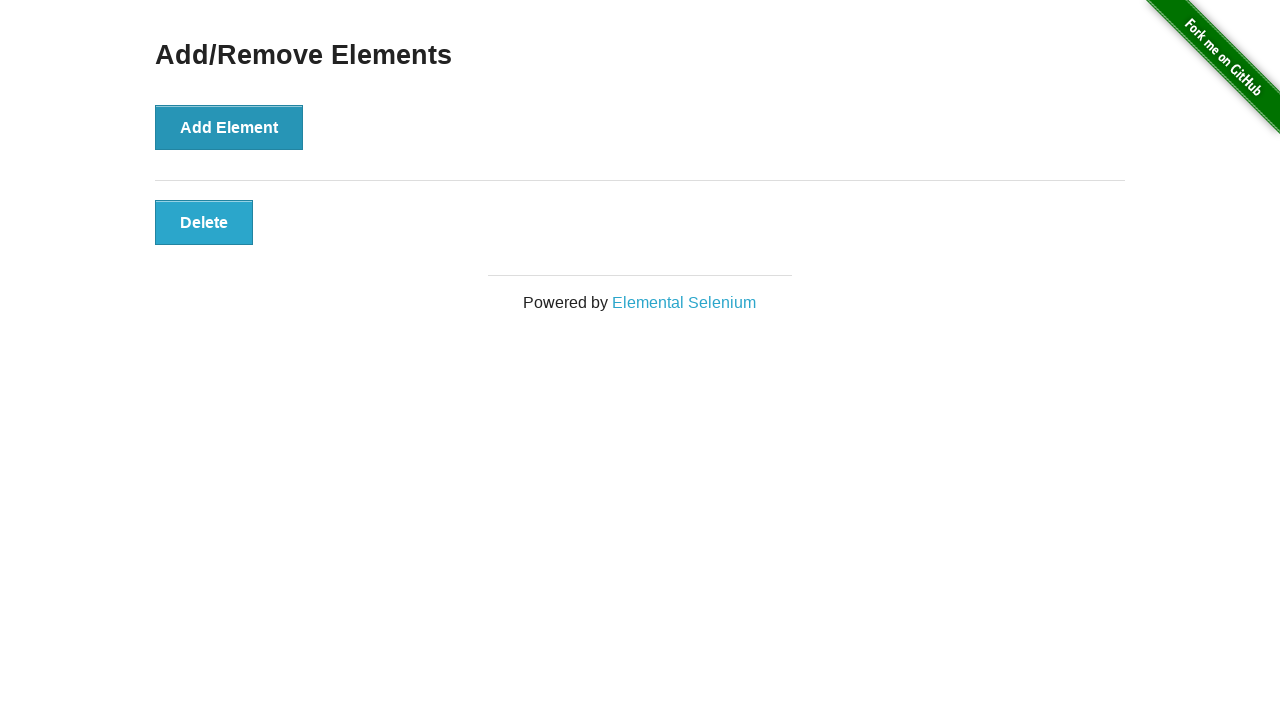

Clicked 'Add Element' button (iteration 2 of 3) at (229, 127) on xpath=//button[@onclick='addElement()']
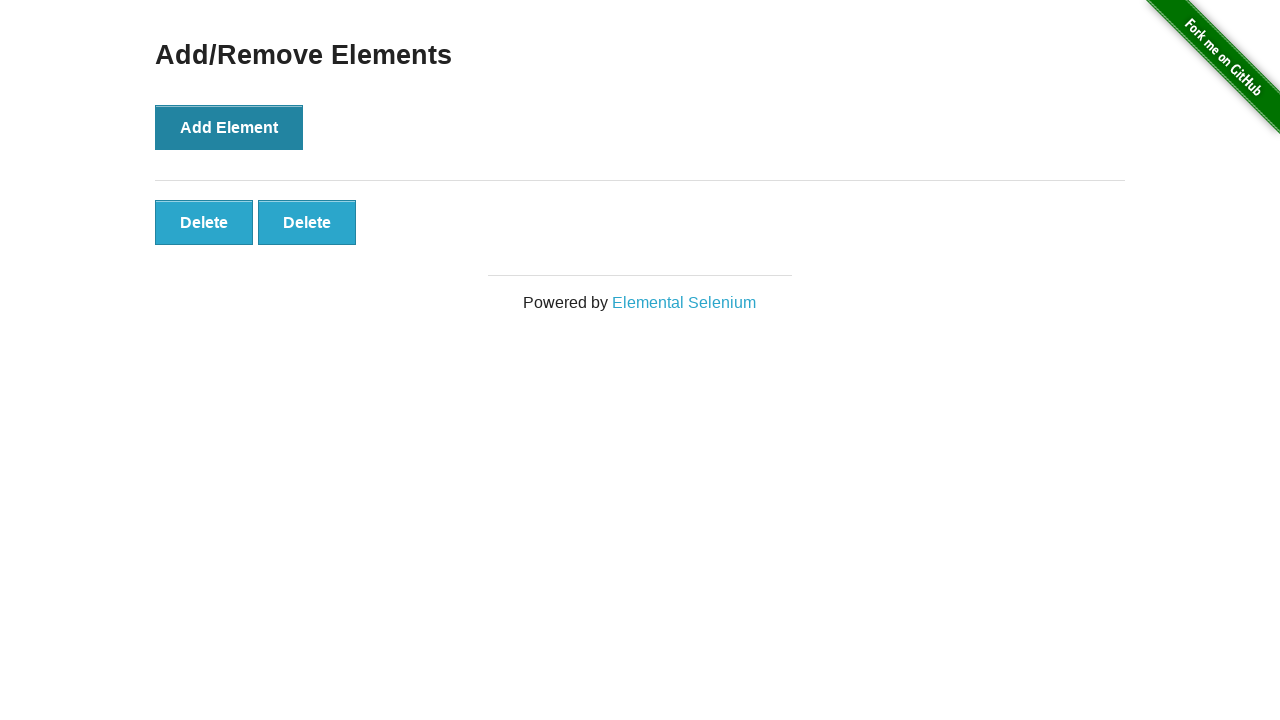

Clicked 'Add Element' button (iteration 3 of 3) at (229, 127) on xpath=//button[@onclick='addElement()']
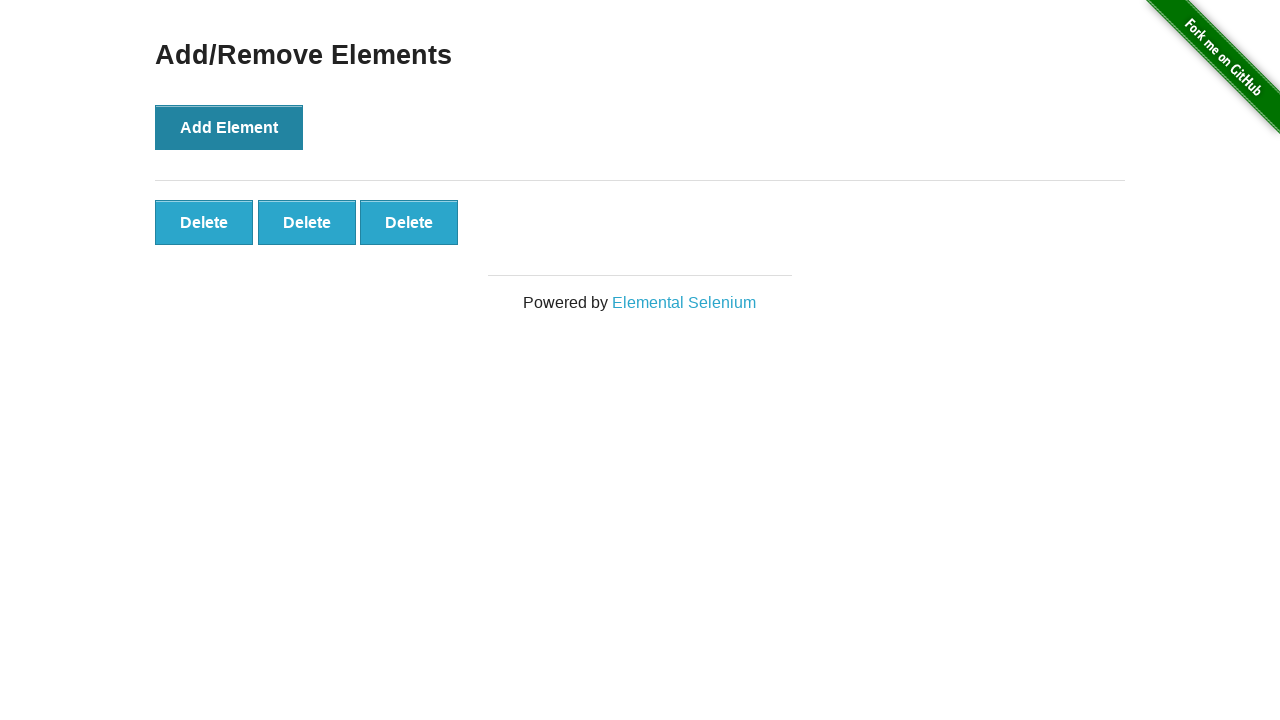

Last delete button is visible
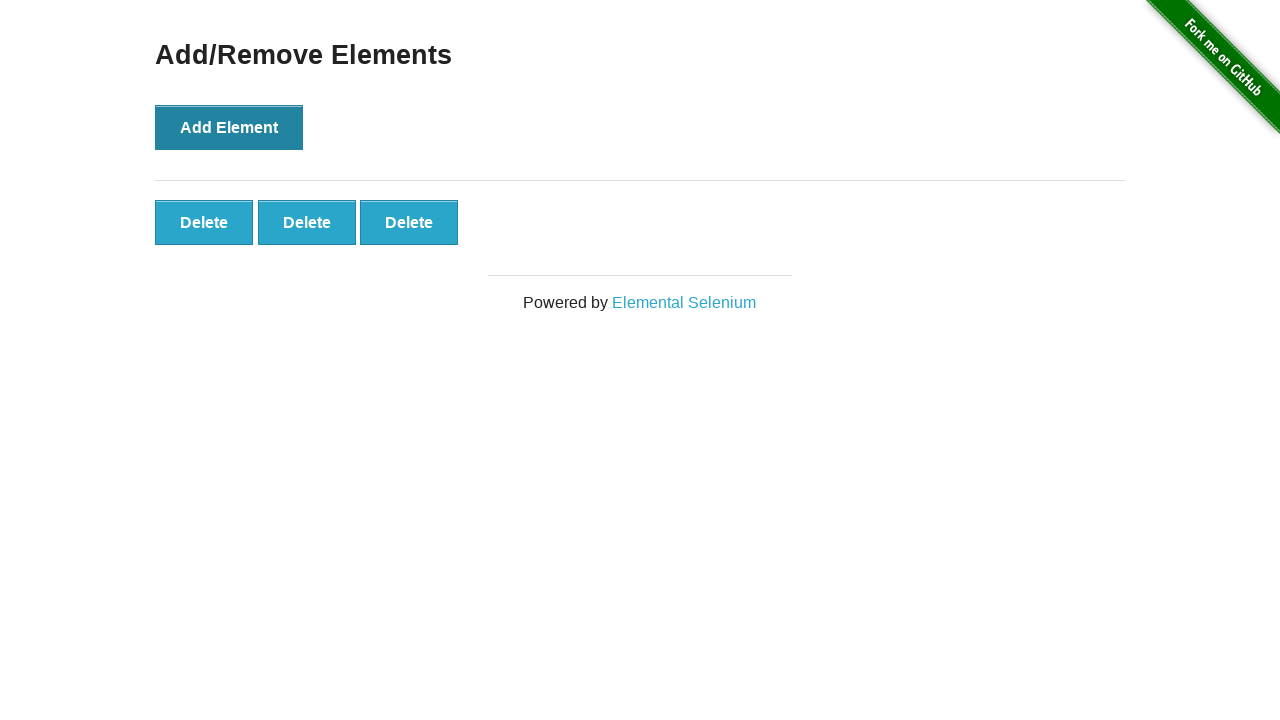

Verified that exactly 3 delete buttons are present
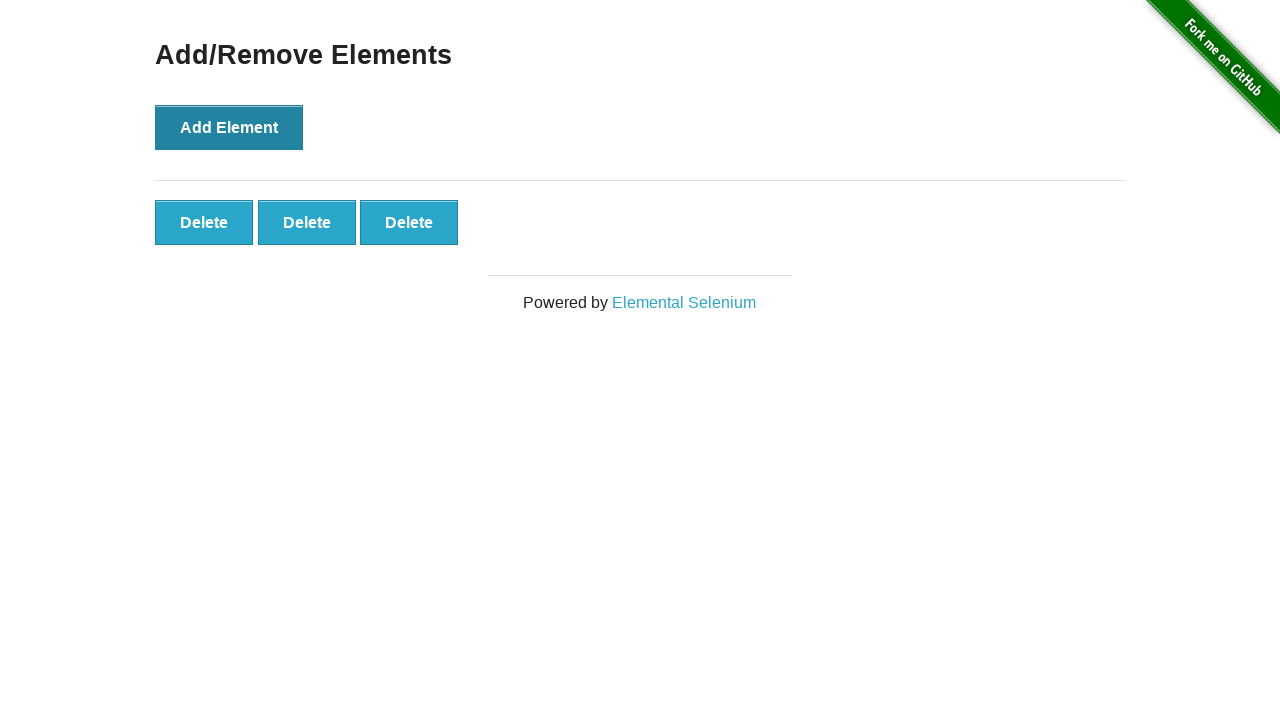

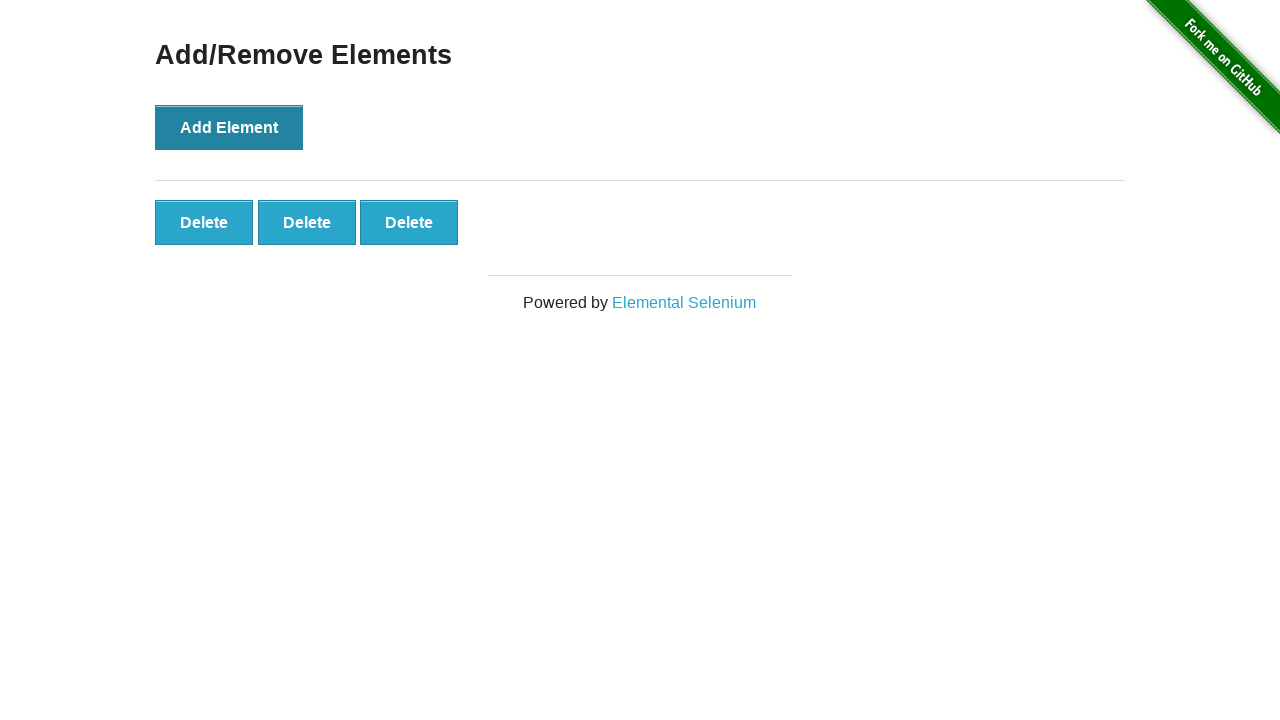